Basic browser automation test that navigates to Rahul Shetty Academy website and verifies the page loads by checking the title and URL are accessible.

Starting URL: https://rahulshettyacademy.com/

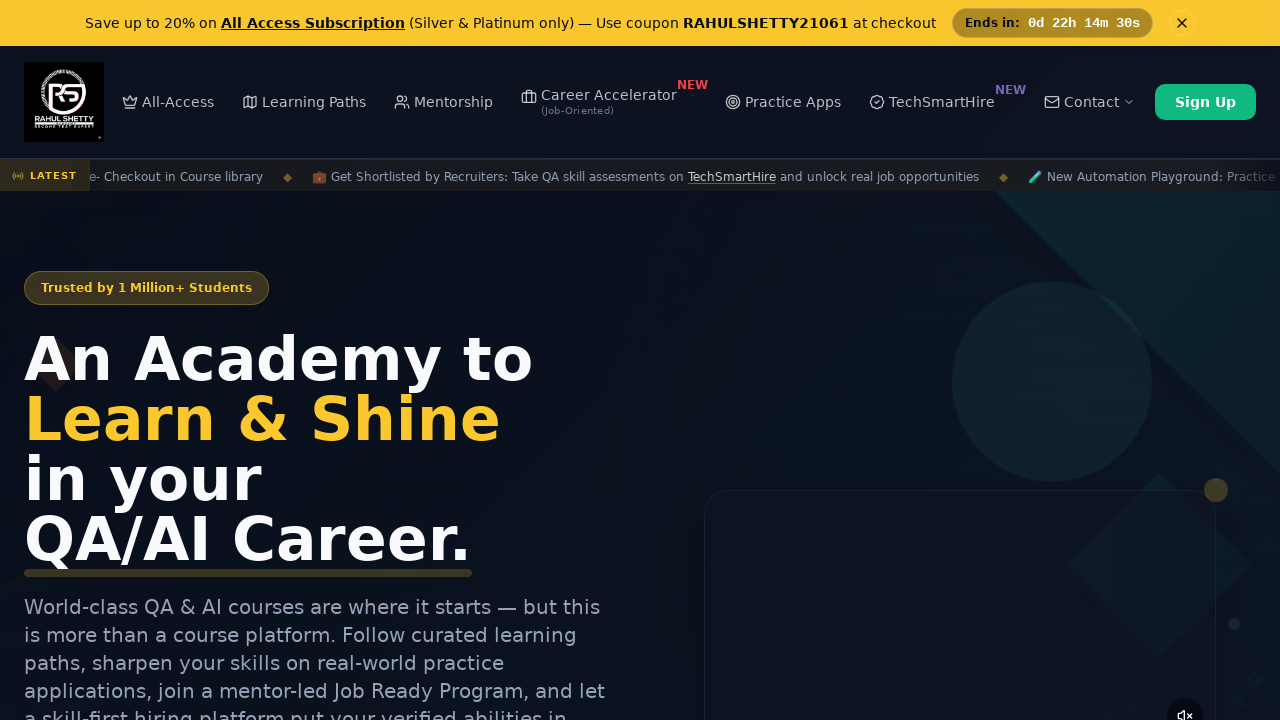

Waited for page to load (domcontentloaded state)
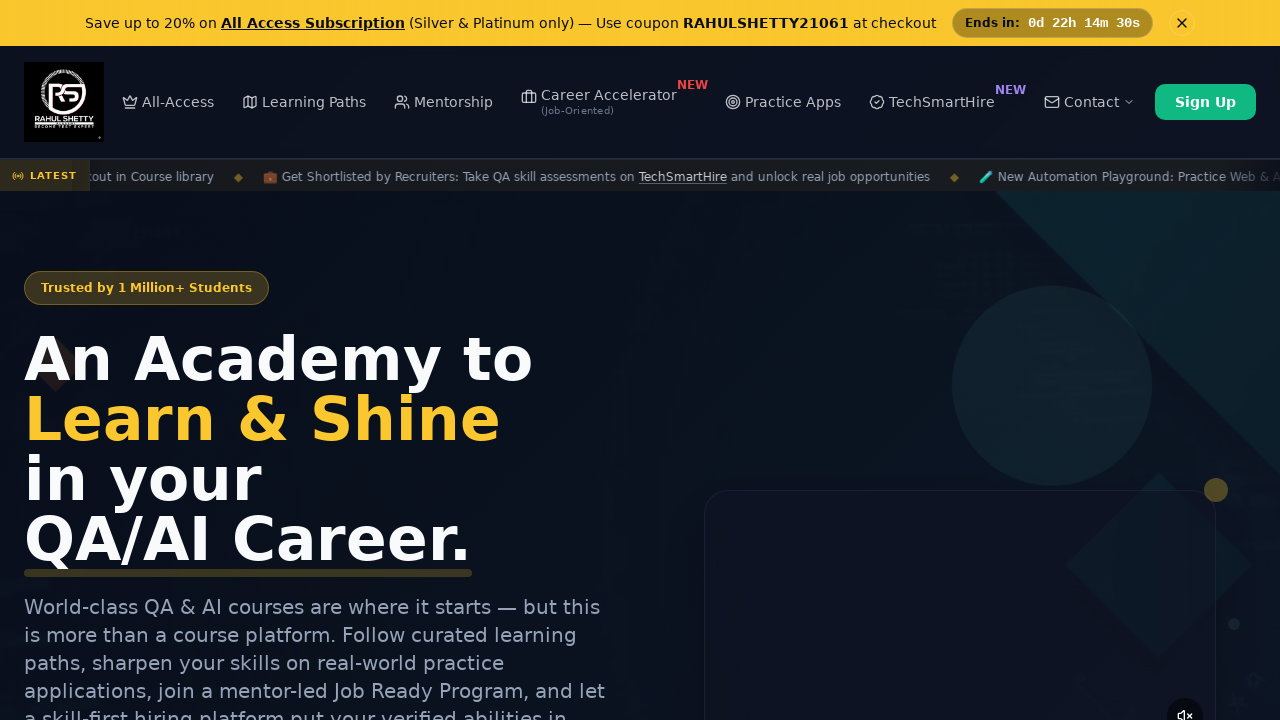

Retrieved page title: Rahul Shetty Academy | QA Automation, Playwright, AI Testing & Online Training
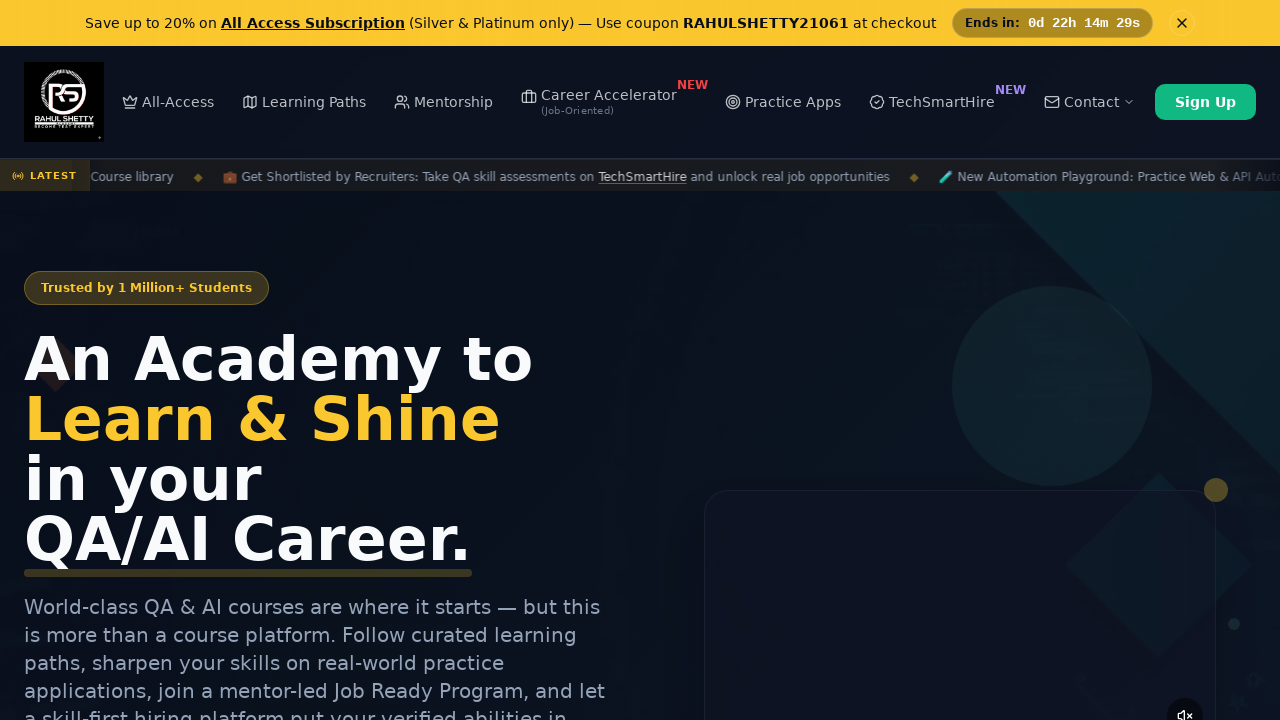

Retrieved current URL: https://rahulshettyacademy.com/
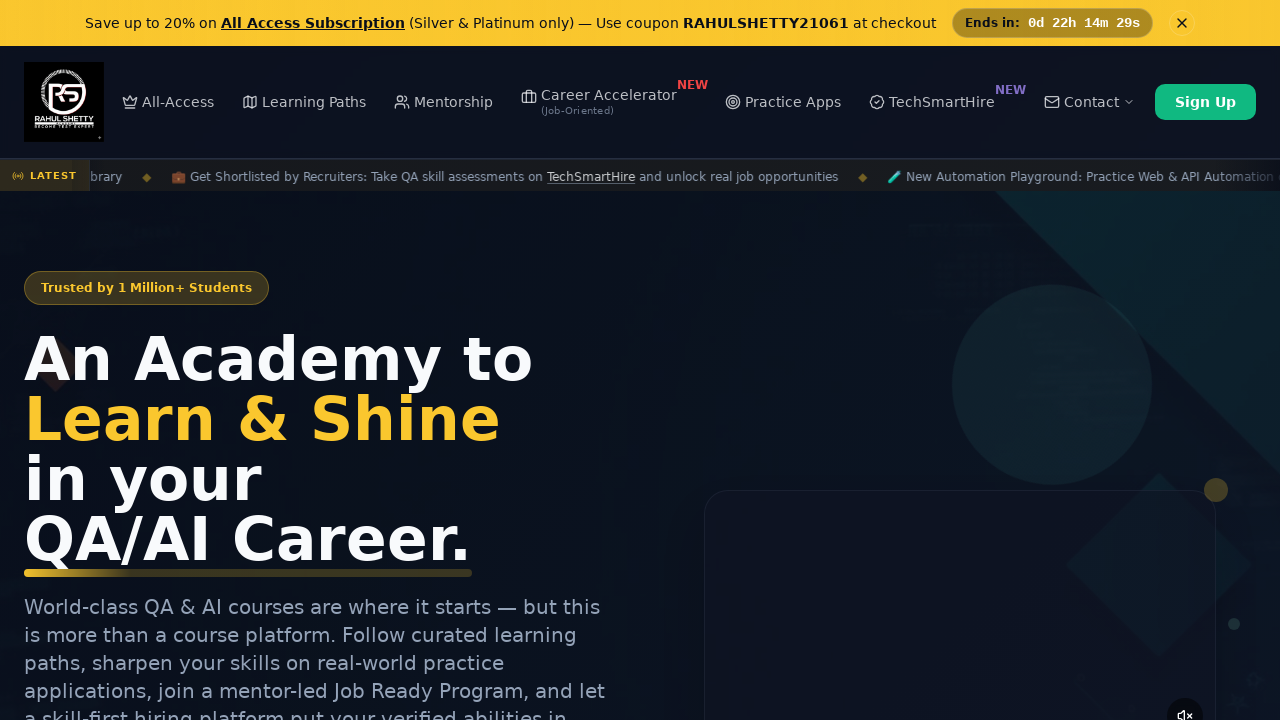

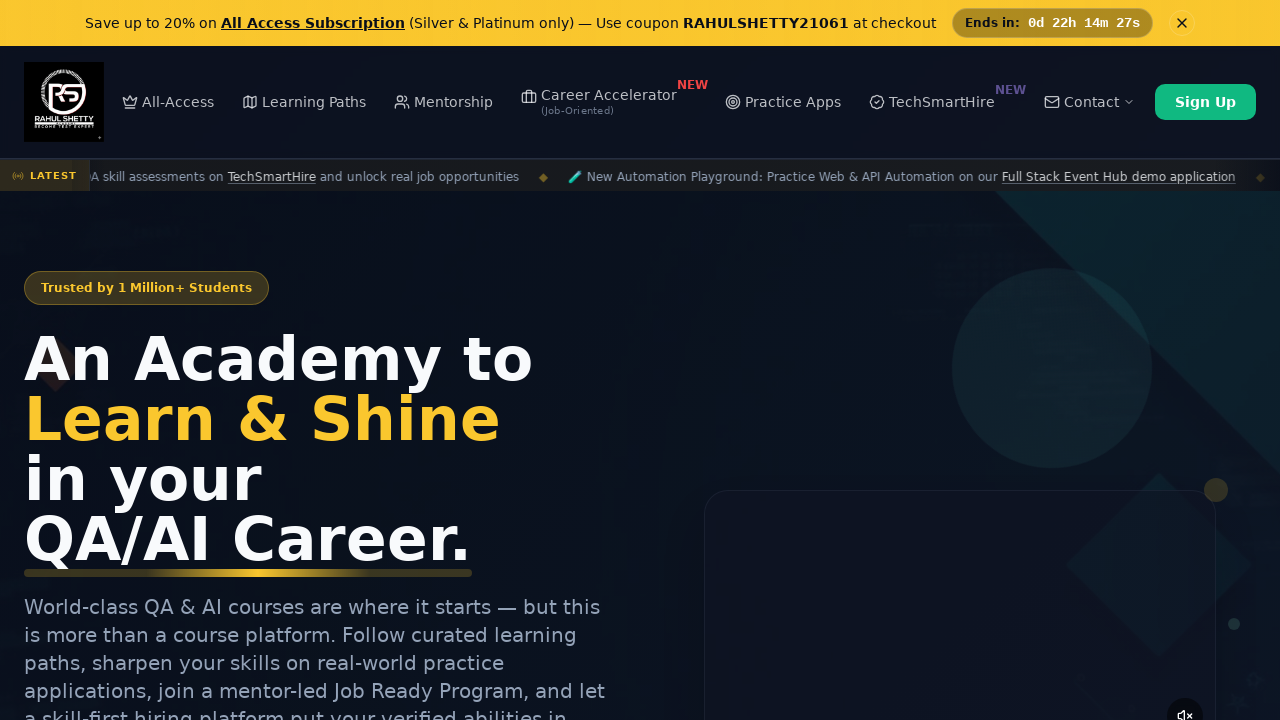